Tests checkbox interactions on a registration form by checking display status, clicking a checkbox, and verifying selection and enabled states

Starting URL: https://demo.automationtesting.in/Register.html

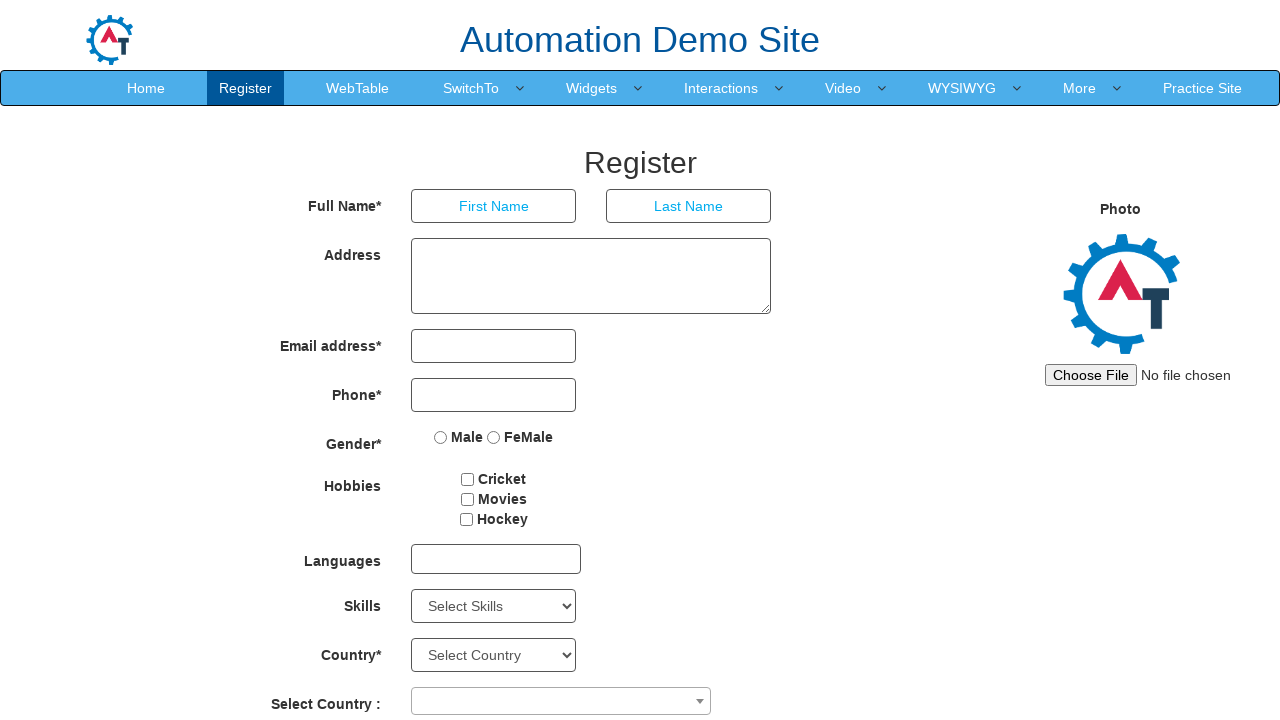

Checked if first checkbox is displayed on registration form
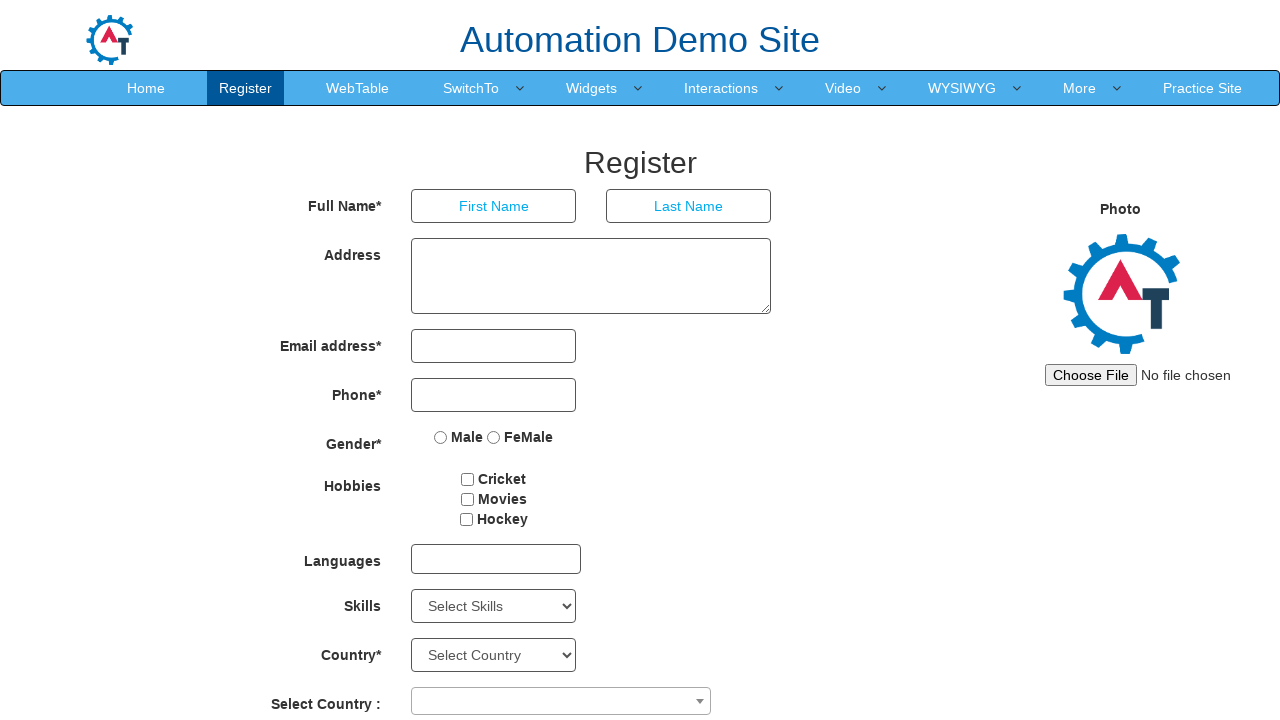

Clicked the second checkbox at (467, 499) on #checkbox2
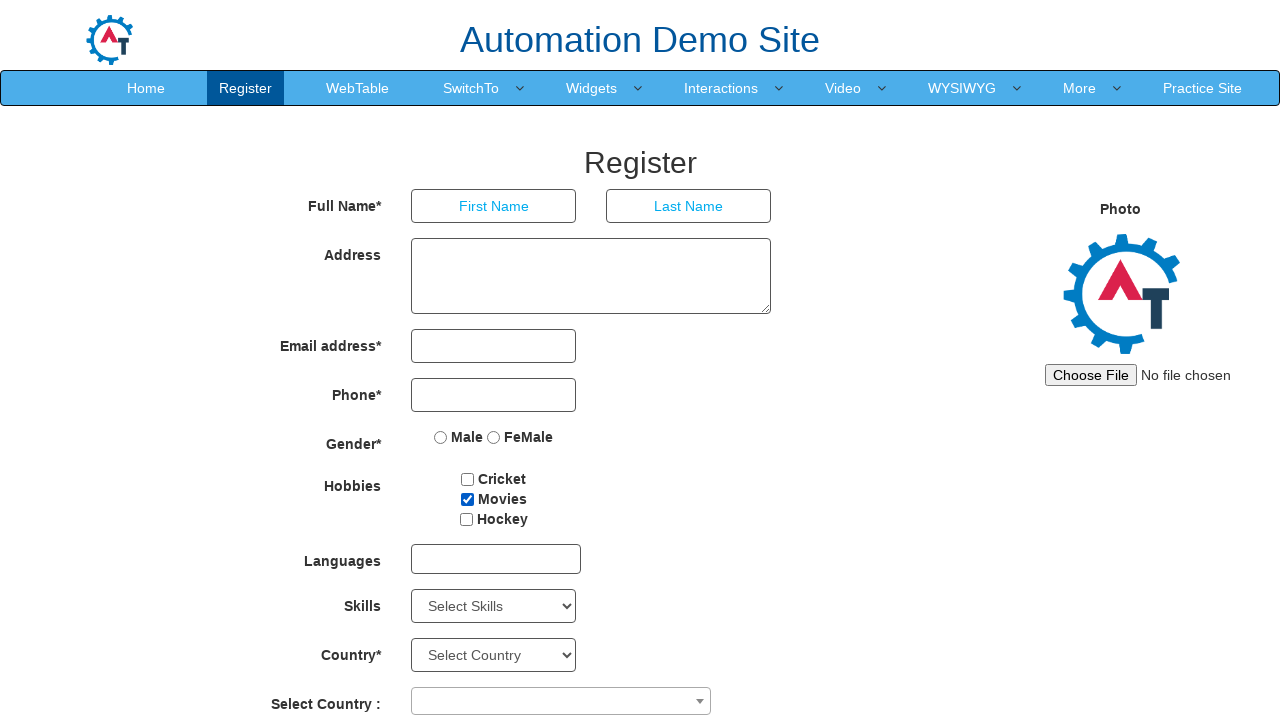

Verified that second checkbox is selected after clicking
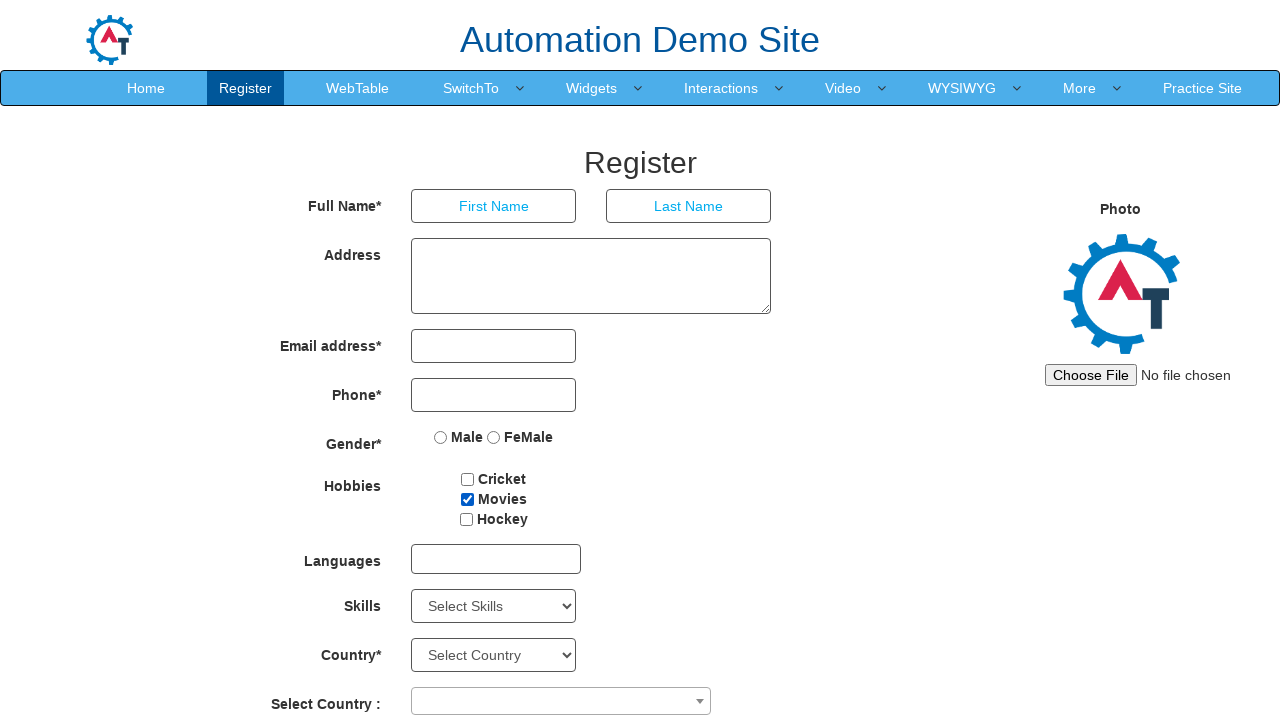

Checked if third checkbox is enabled
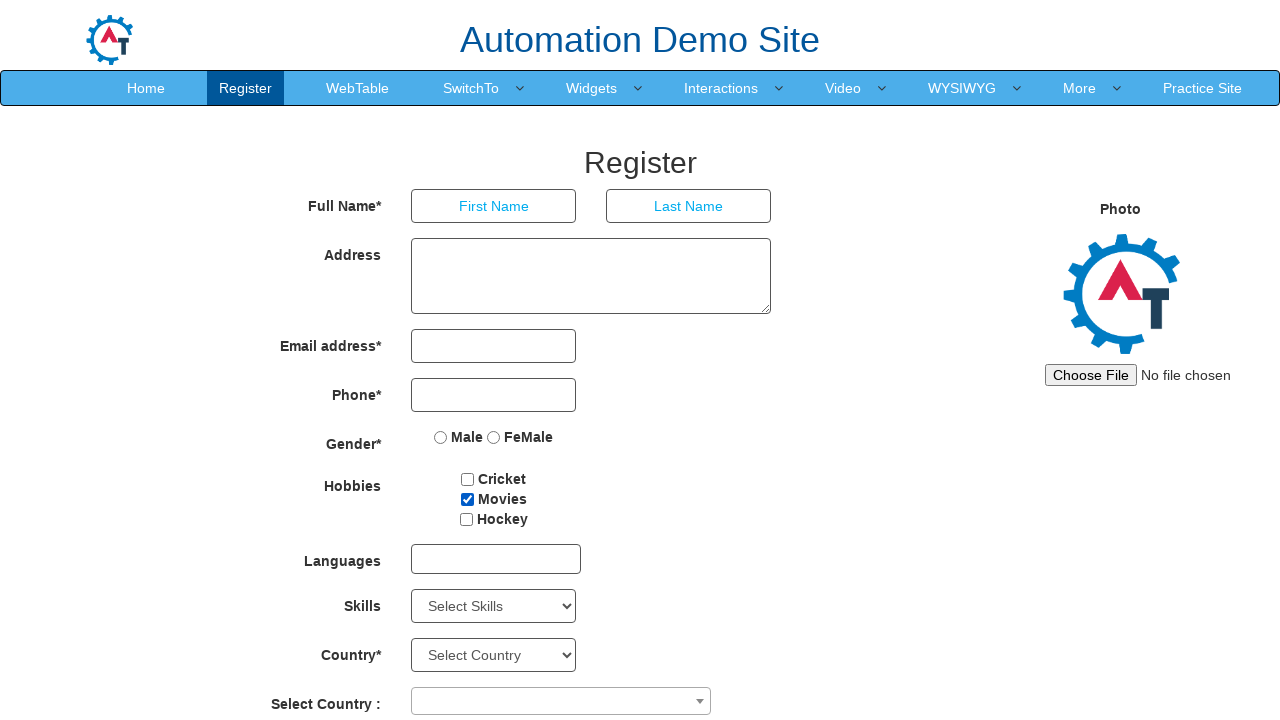

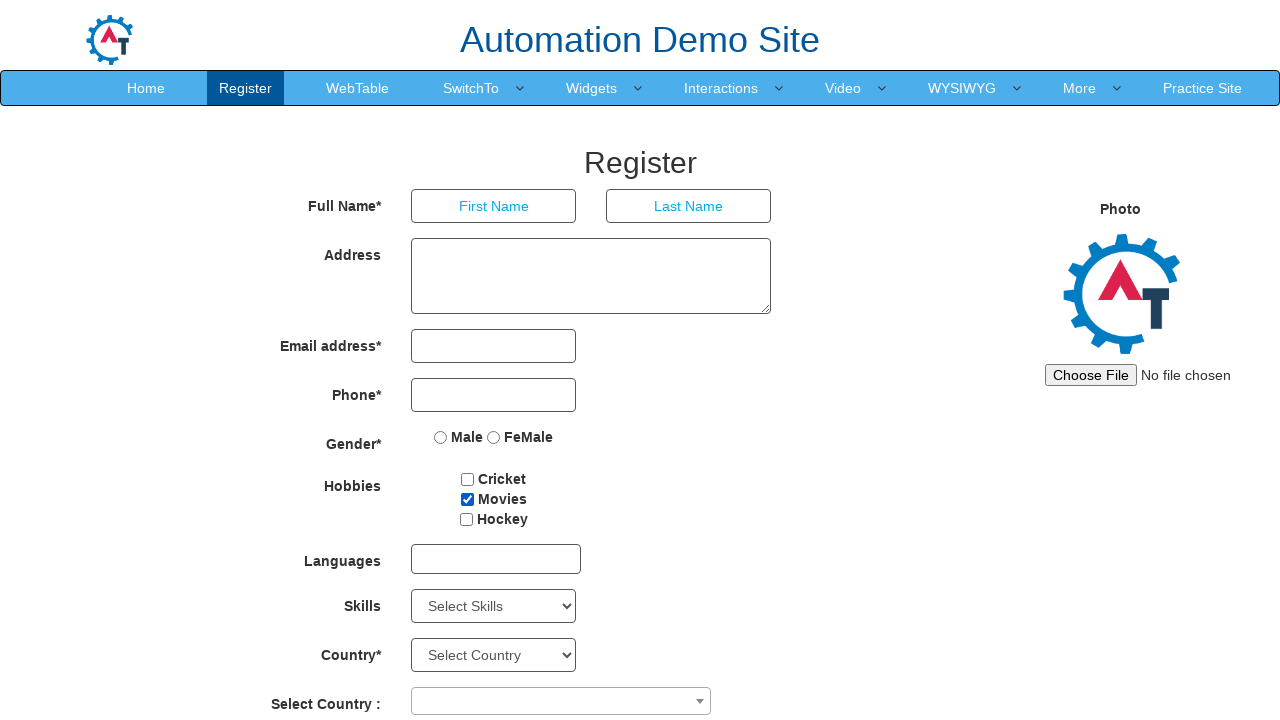